Tests table sorting by clicking the Due column header and verifying the values are sorted in ascending order

Starting URL: http://the-internet.herokuapp.com/tables

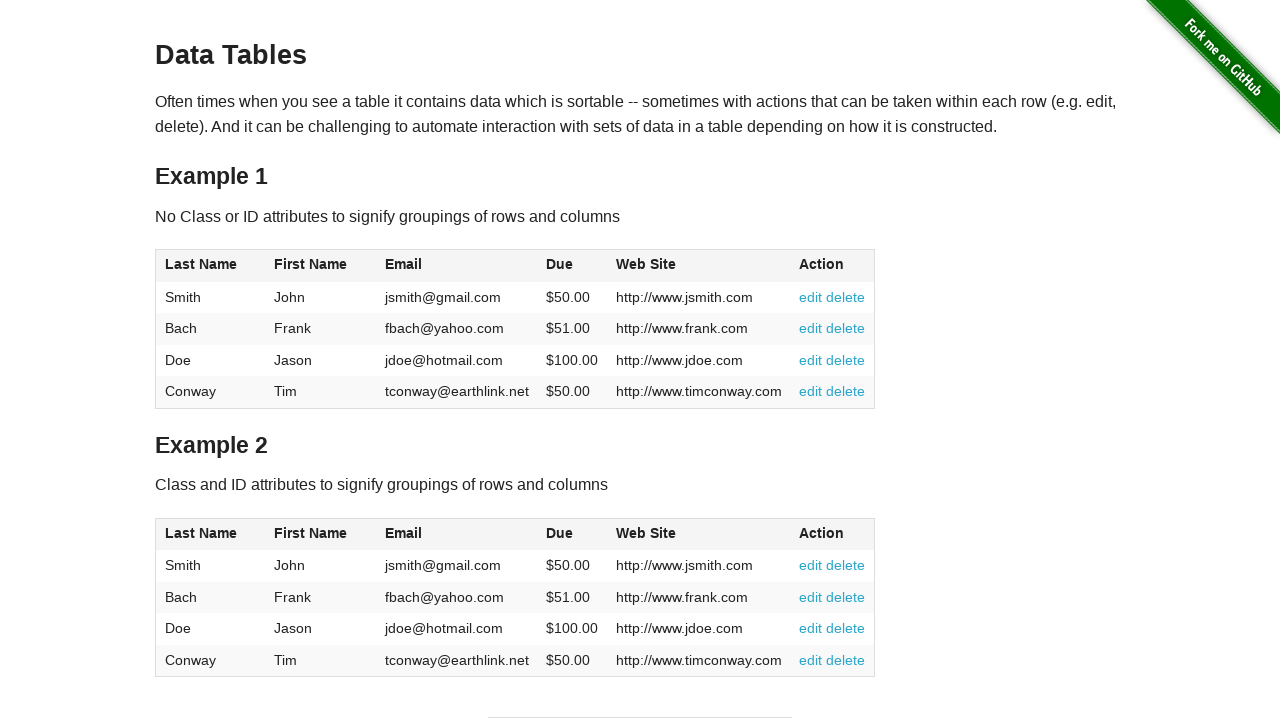

Clicked Due column header to sort table at (572, 266) on #table1 thead tr th:nth-of-type(4)
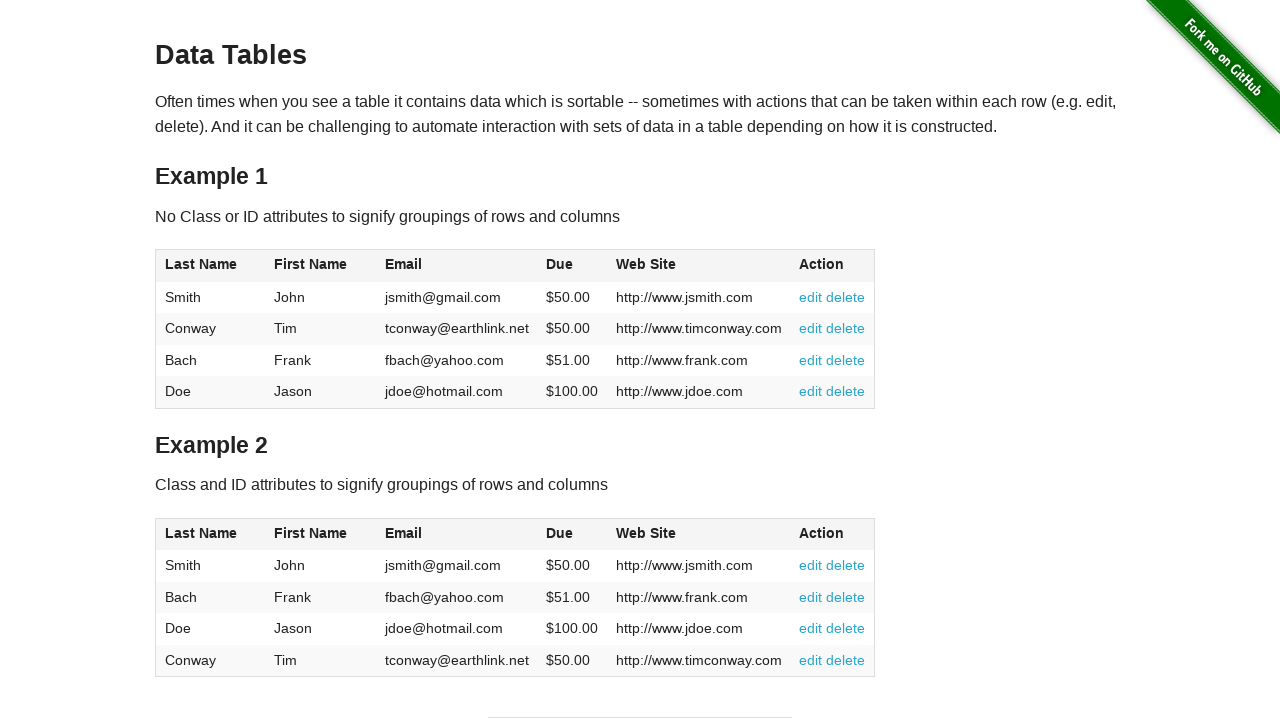

Due column values loaded and table sorted in ascending order
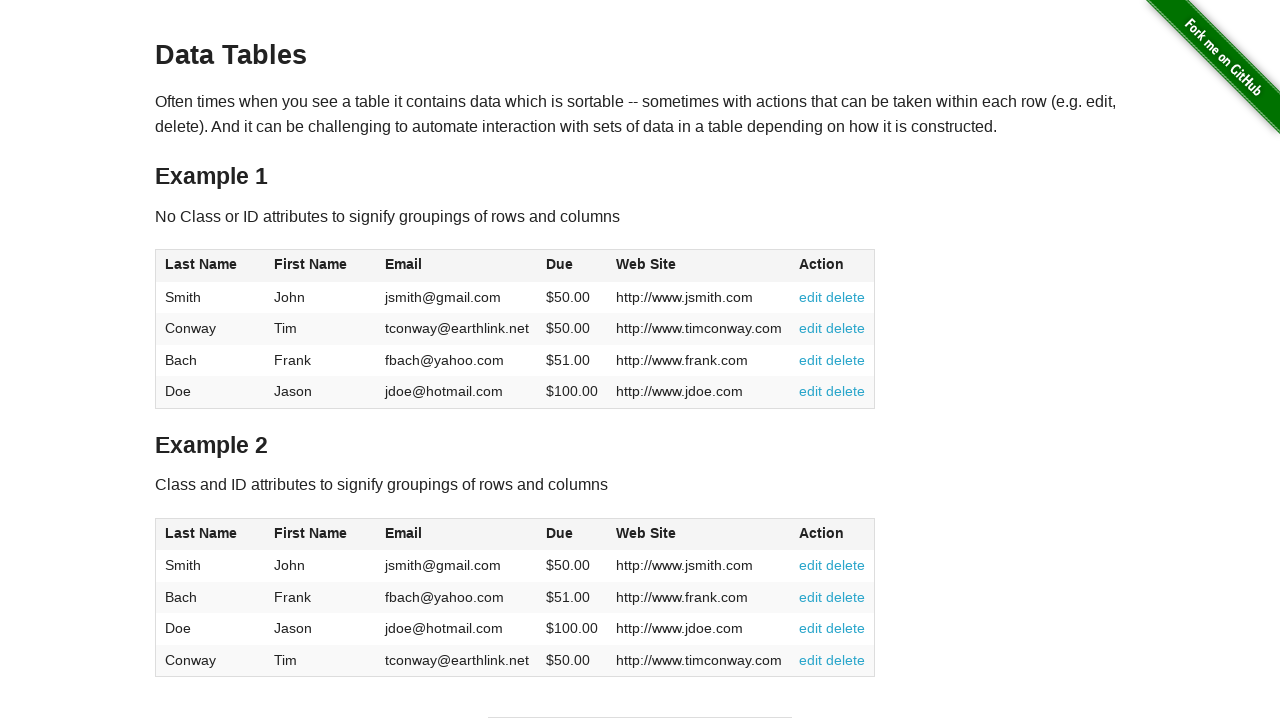

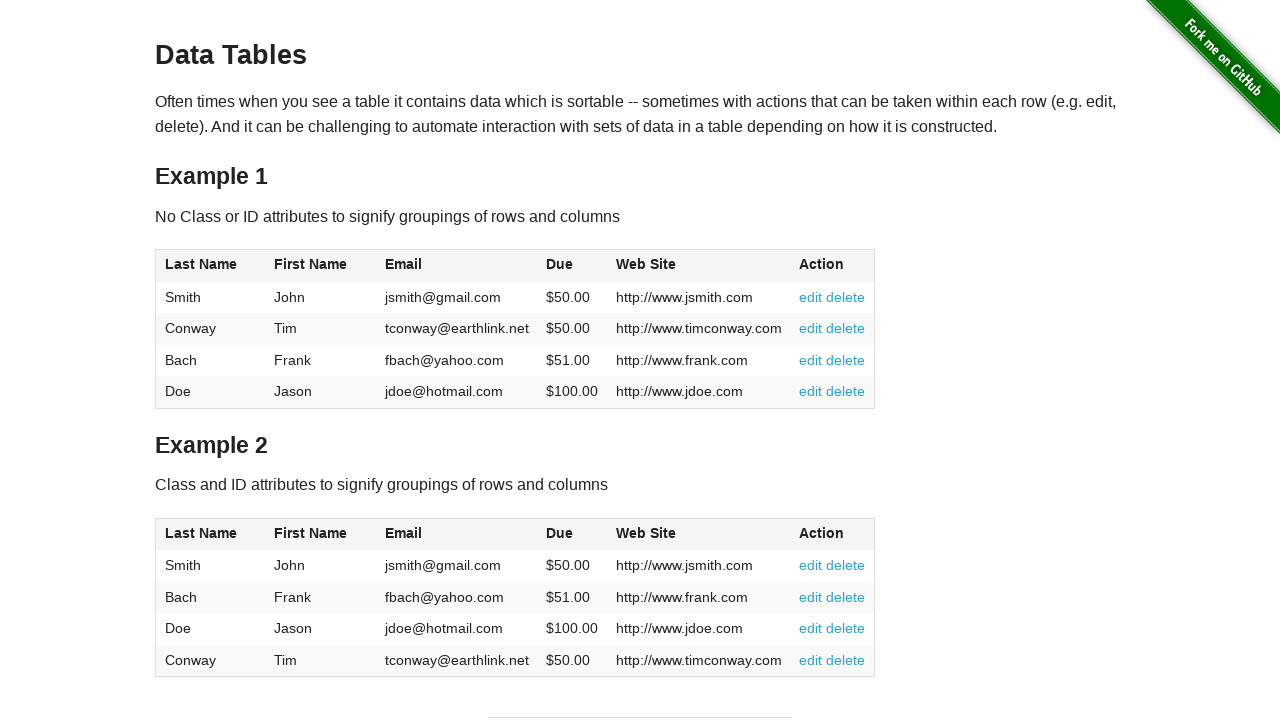